Tests page scrolling functionality by navigating to an automation practice page and scrolling down 800 pixels using JavaScript execution

Starting URL: https://rahulshettyacademy.com/AutomationPractice/

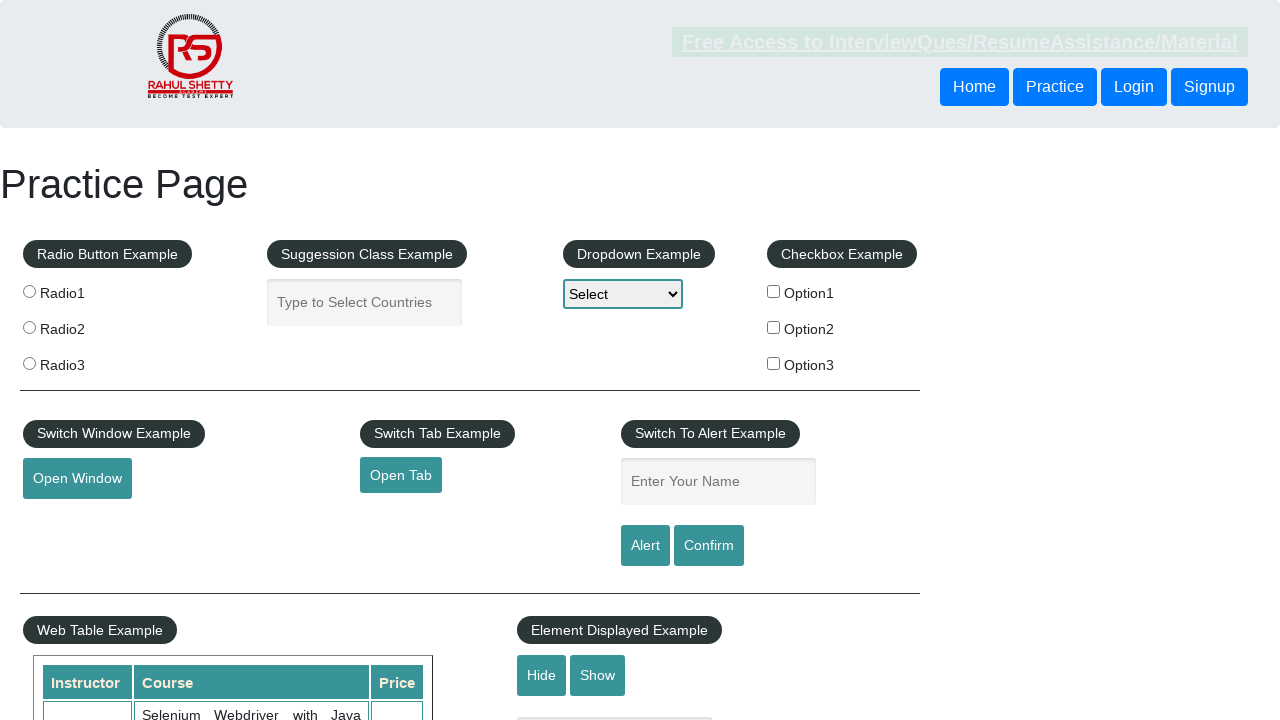

Navigated to automation practice page
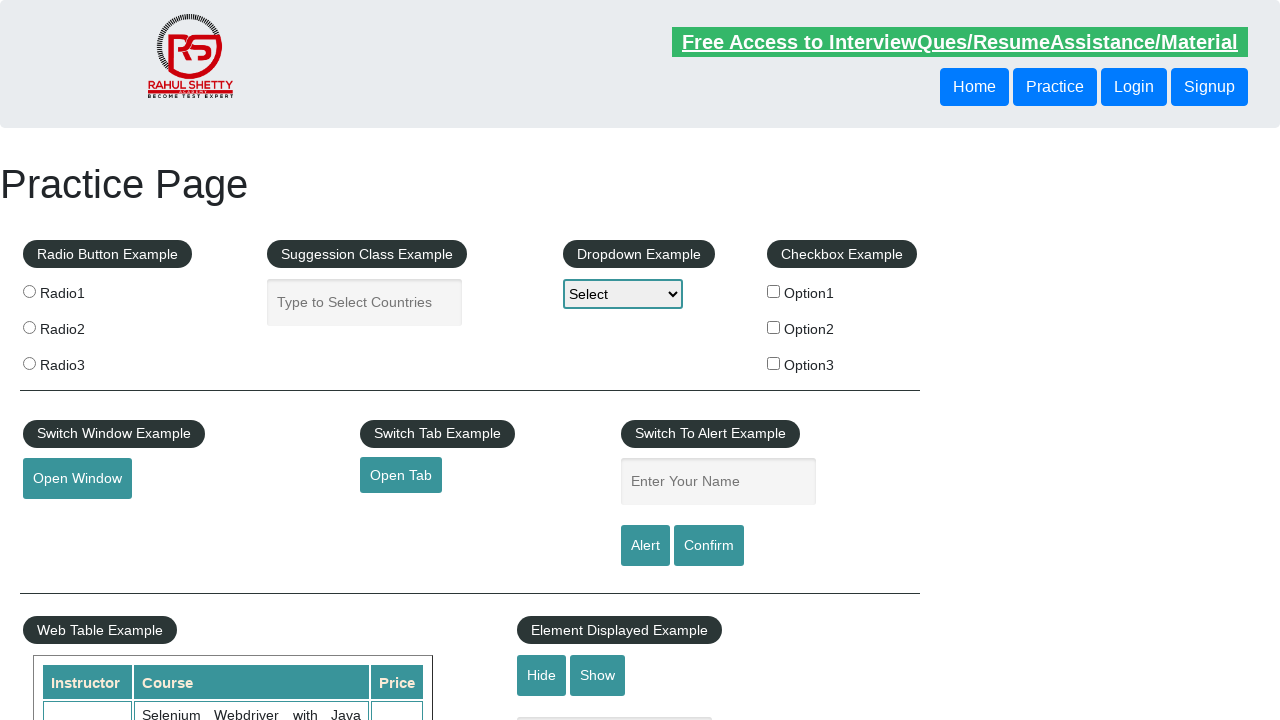

Scrolled down 800 pixels using JavaScript
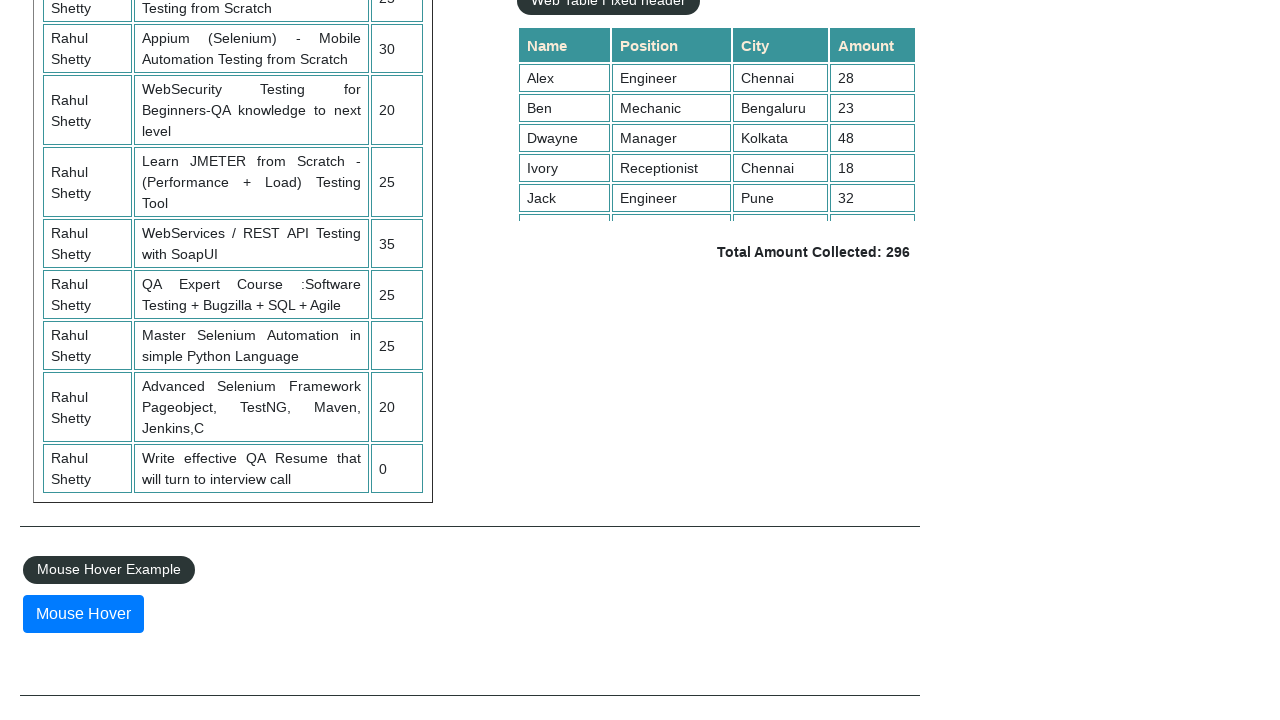

Waited 2 seconds to observe scroll effect
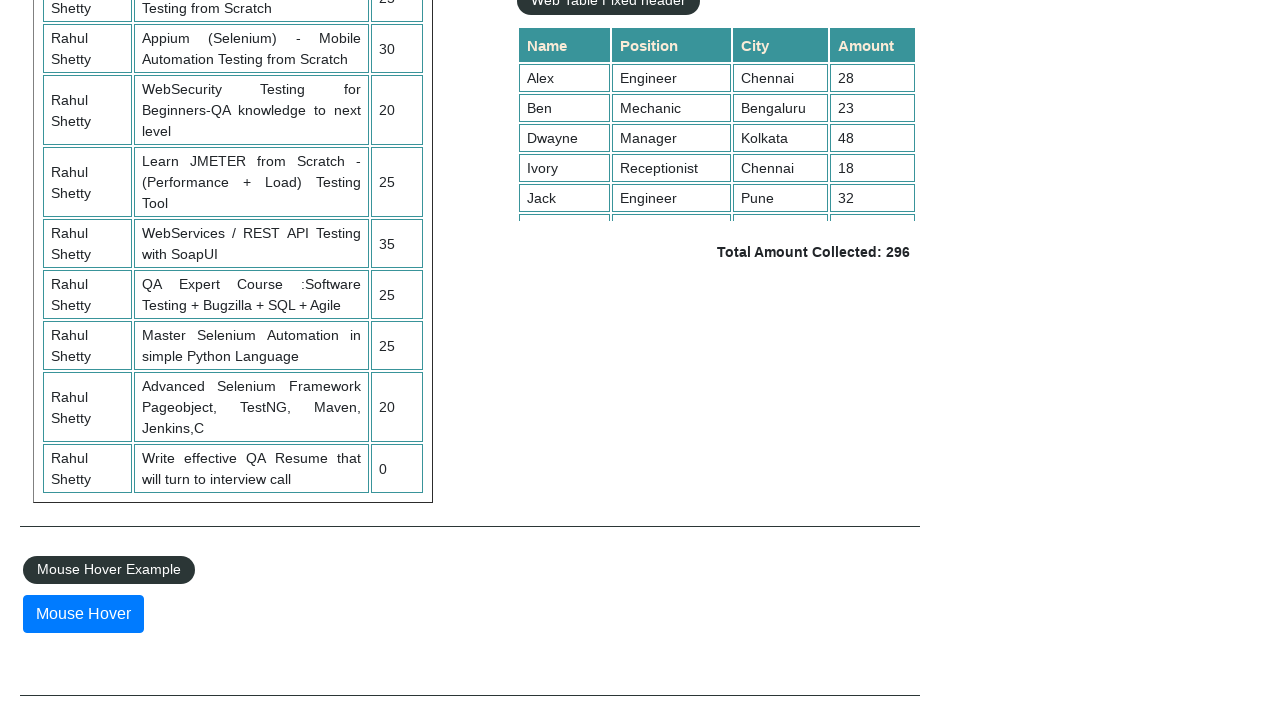

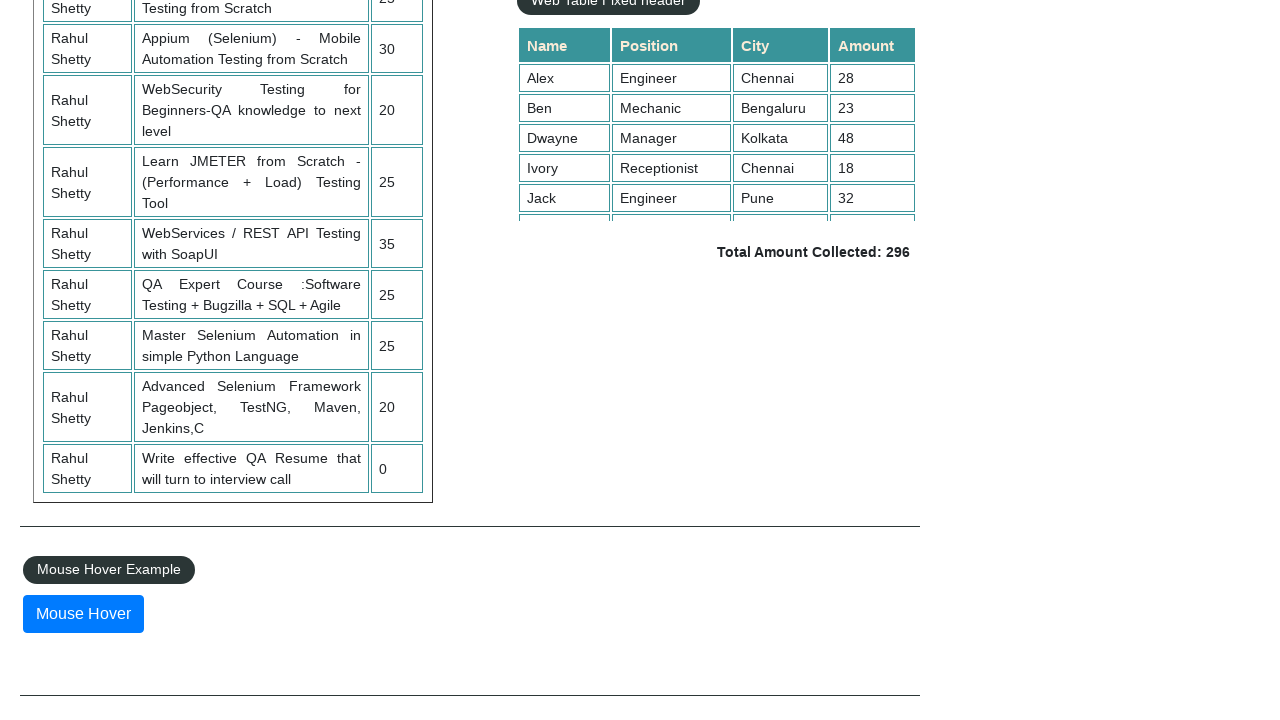